Tests handling of multiple browser windows by clicking a button that opens a new window, verifying its content, and closing it.

Starting URL: https://demoqa.com/browser-windows

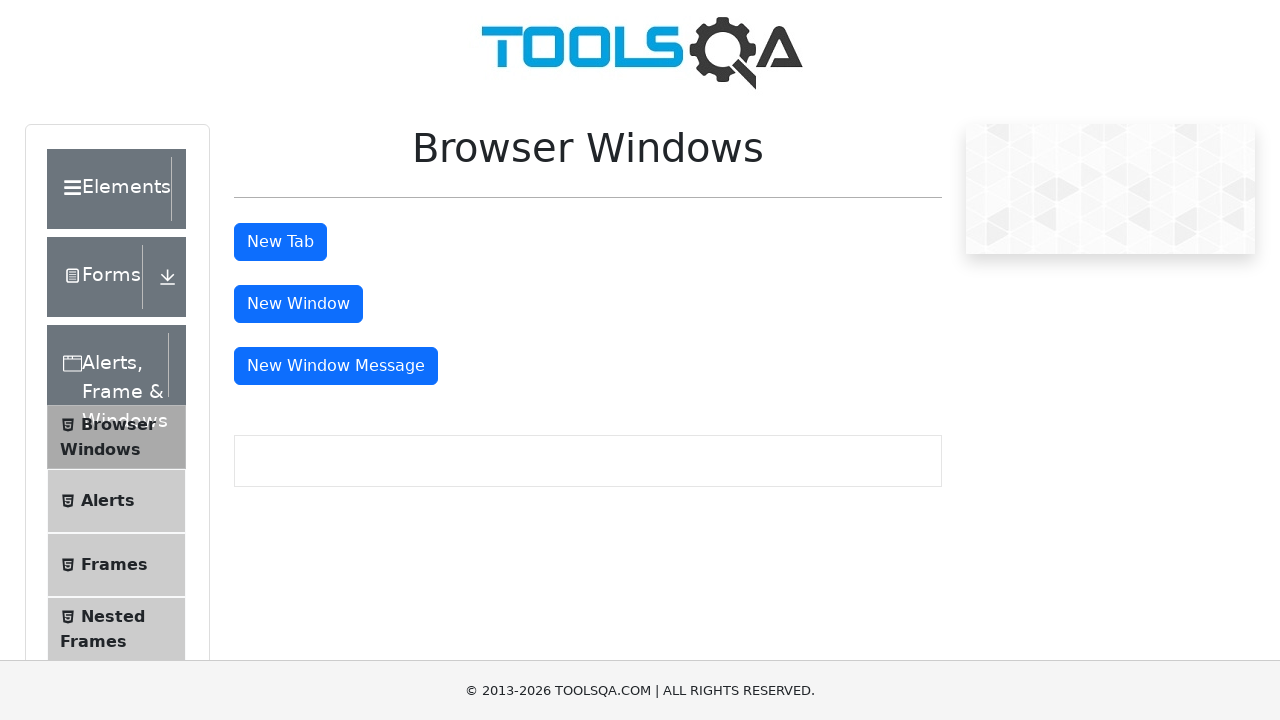

Clicked 'New Window' button and captured new window at (298, 304) on #windowButton
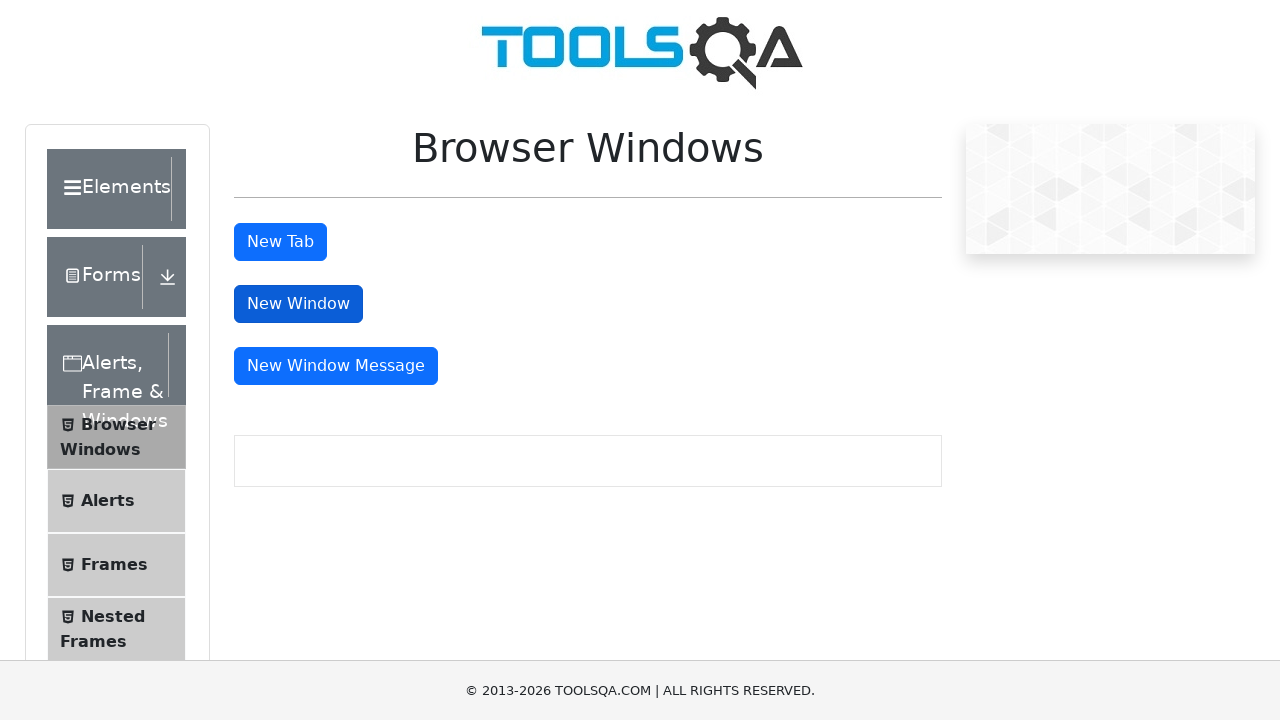

Waited for new window to load completely
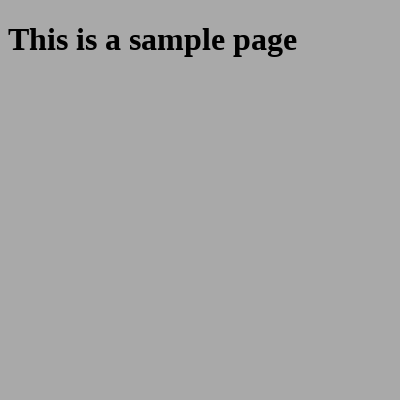

Verified new window contains expected heading text 'This is a sample page'
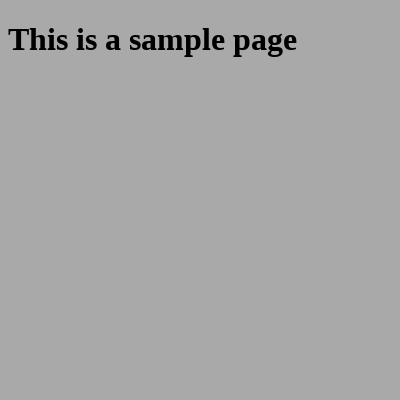

Closed the new window
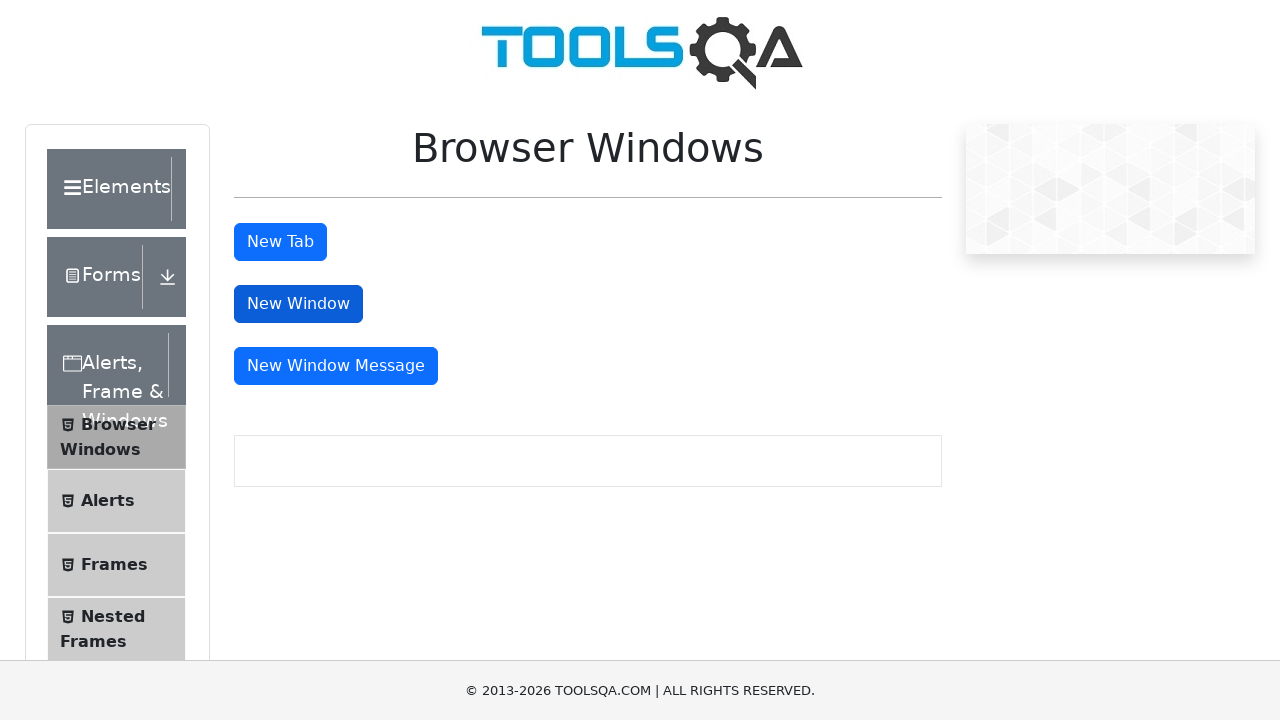

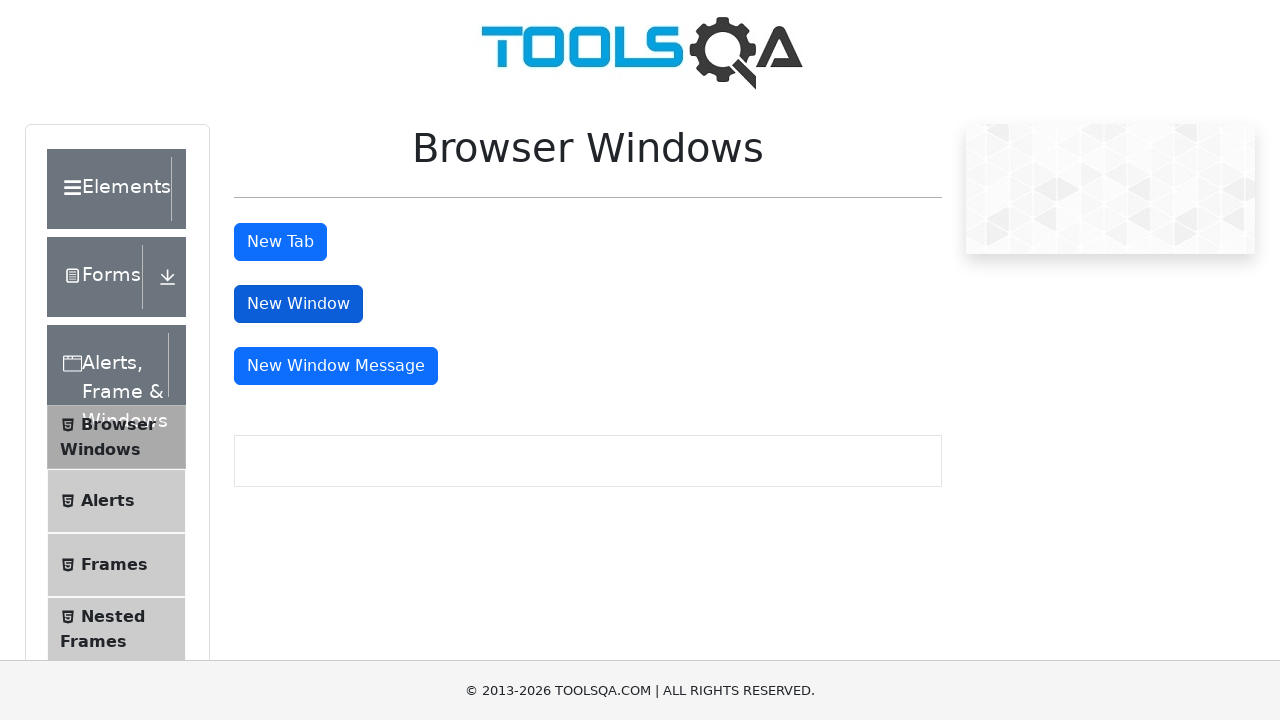